Tests slider functionality by dragging the slider handle to a new position

Starting URL: https://demoqa.com/slider

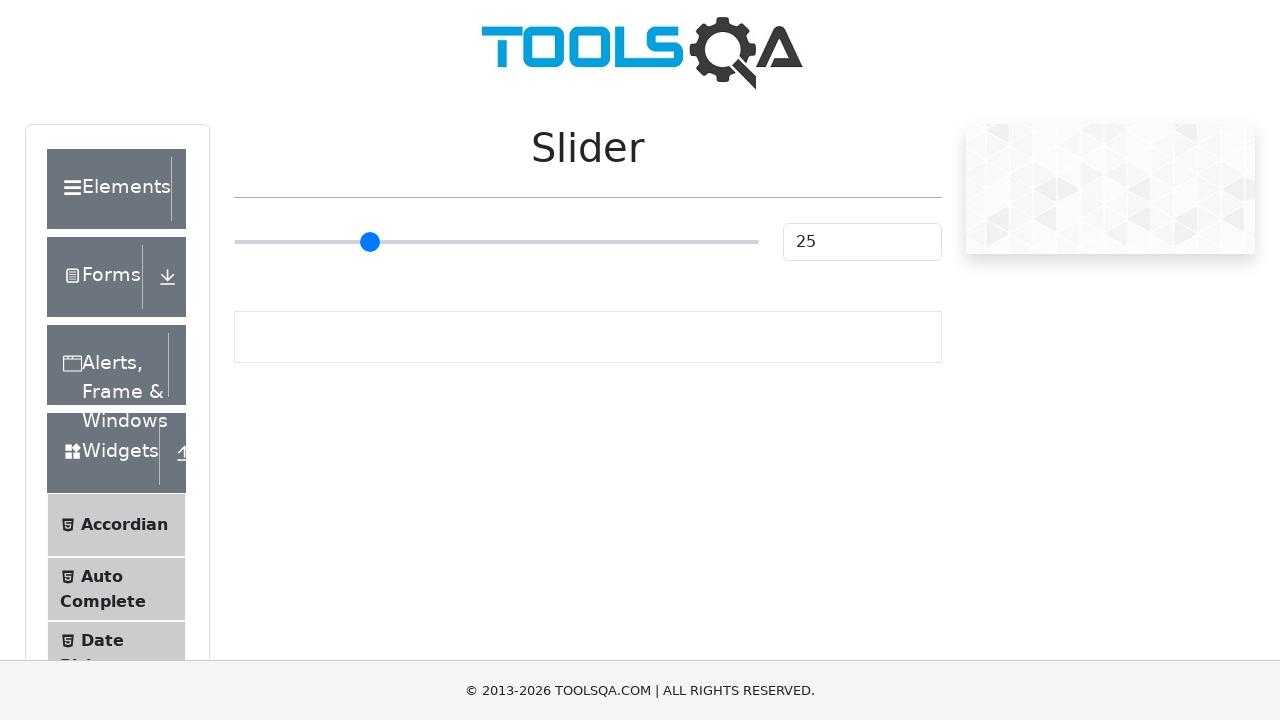

Navigated to slider demo page
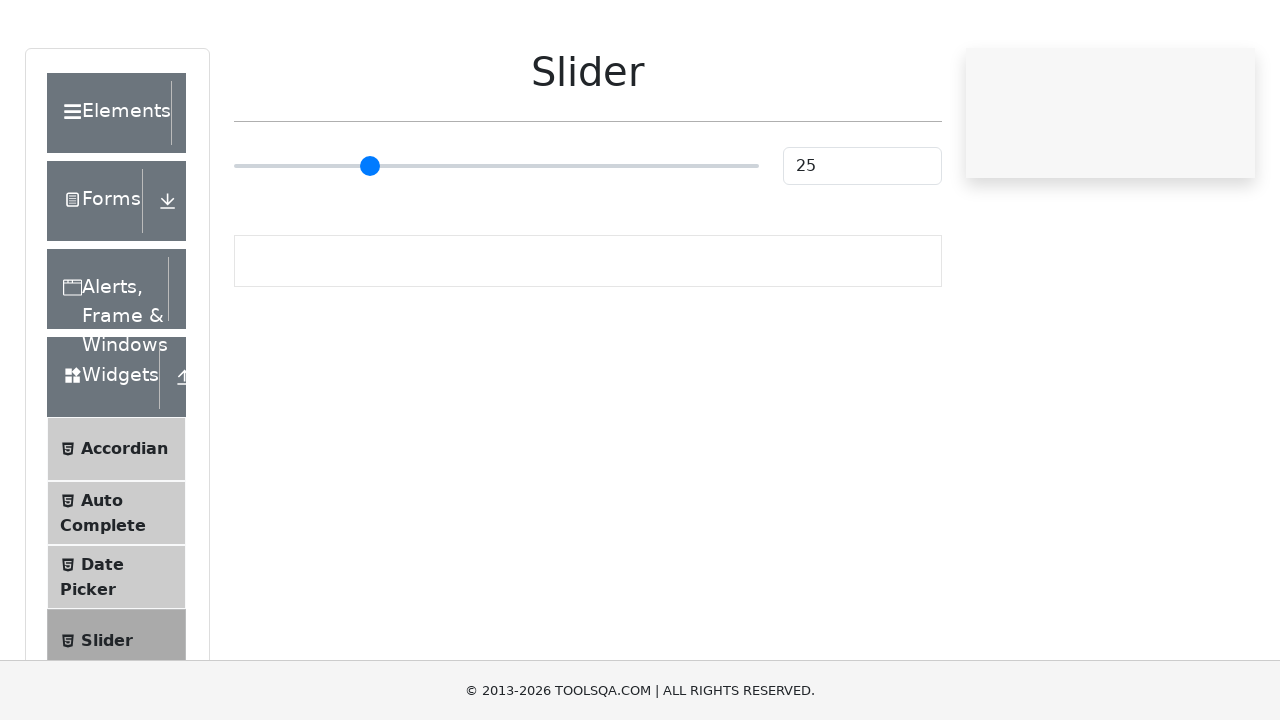

Located slider element
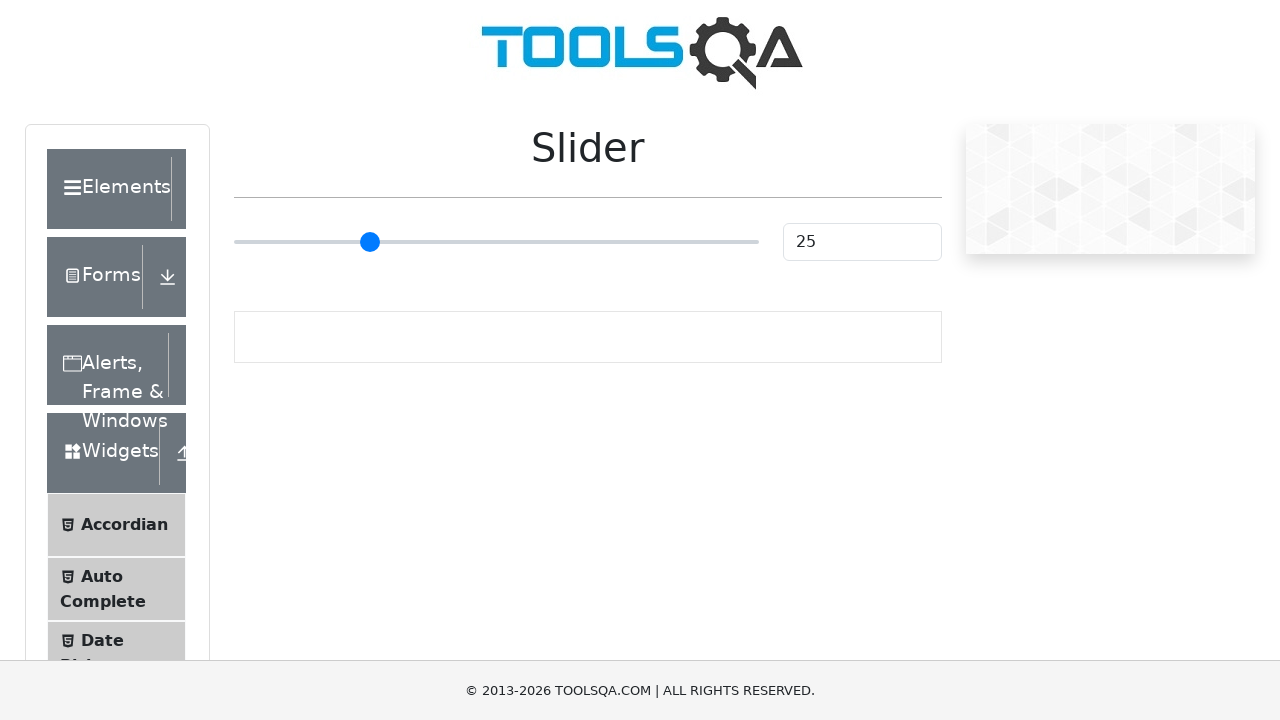

Dragged slider handle to new position at (244, 223)
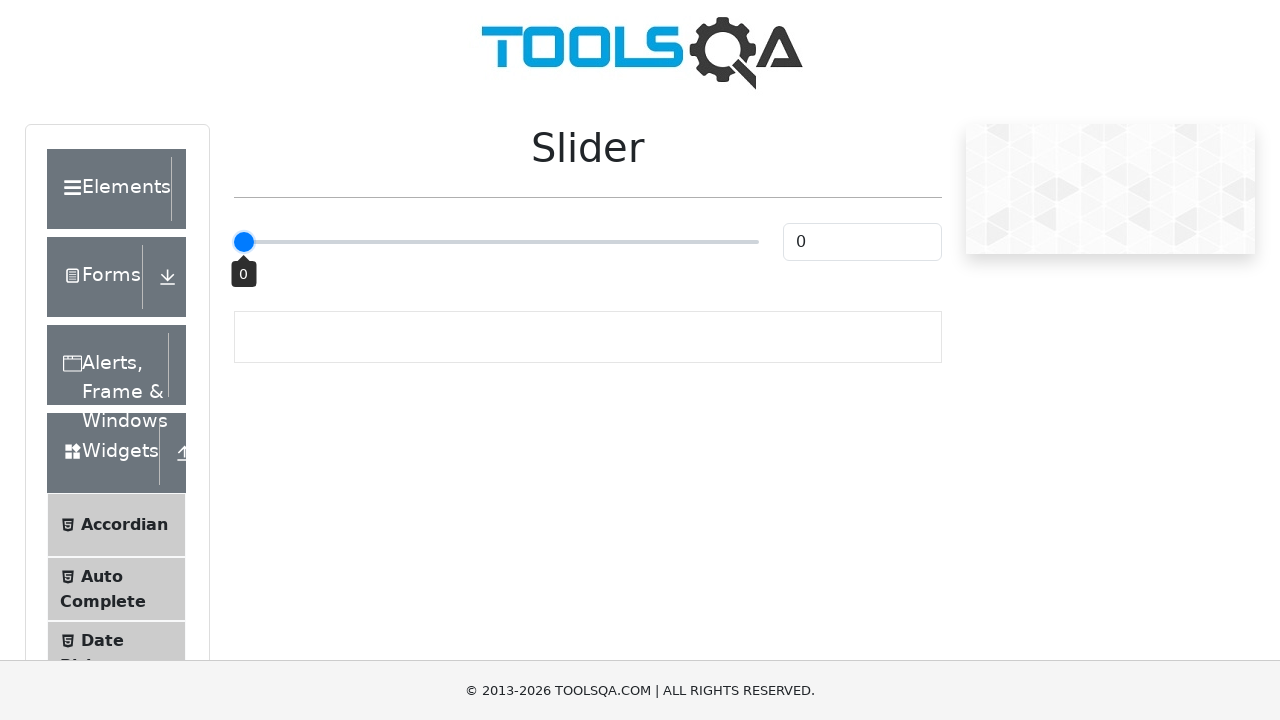

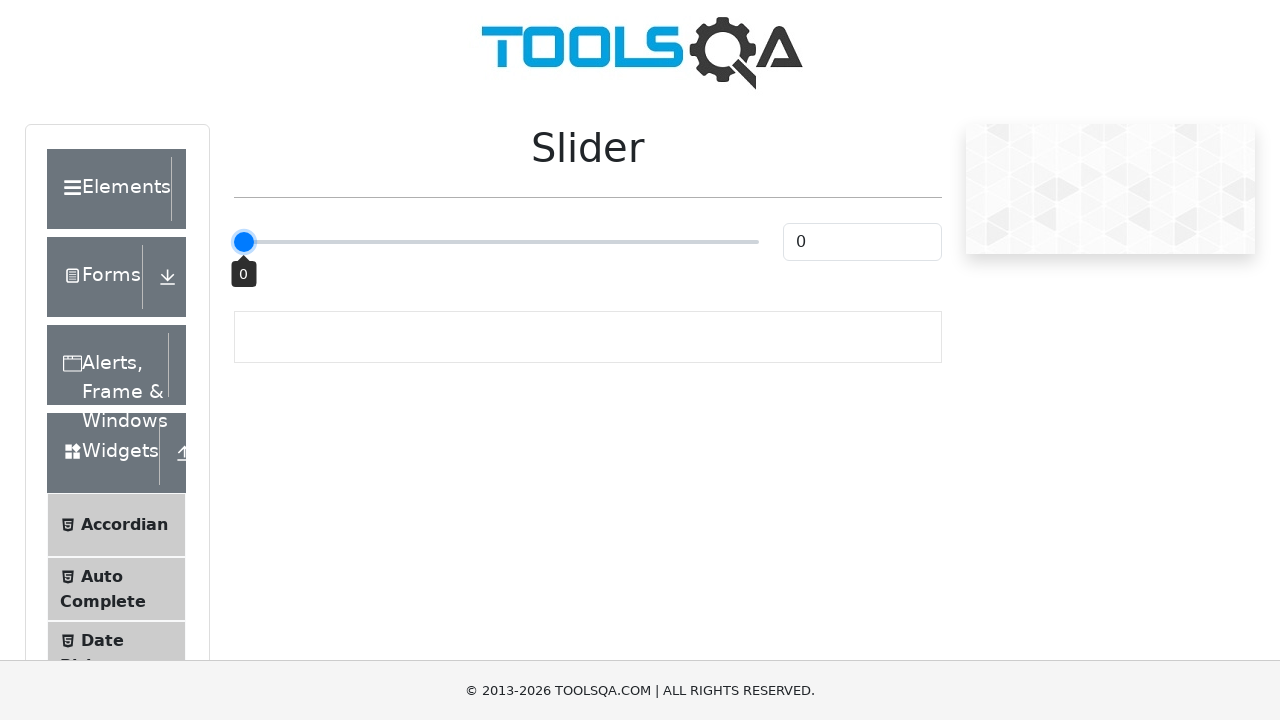